Tests multi-select functionality by holding down Control key and clicking multiple items in a selectable list within an iframe

Starting URL: https://jqueryui.com/selectable/

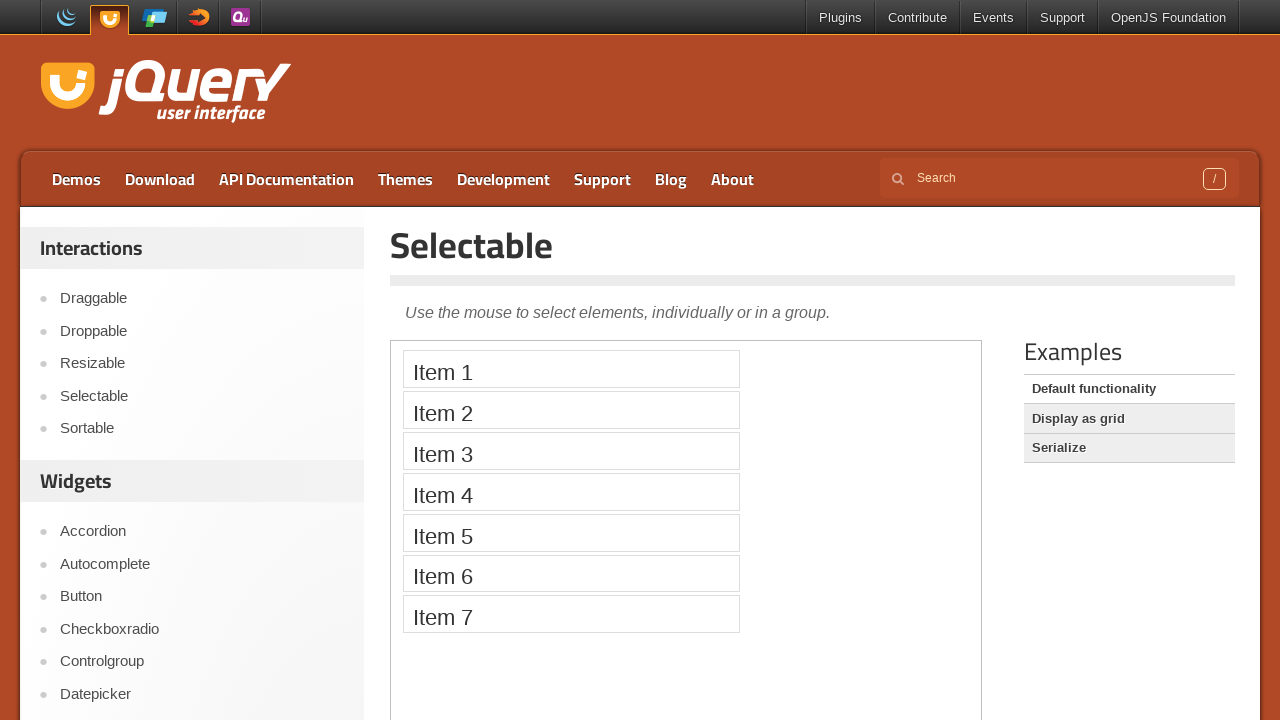

Navigated to jQuery UI Selectable demo page
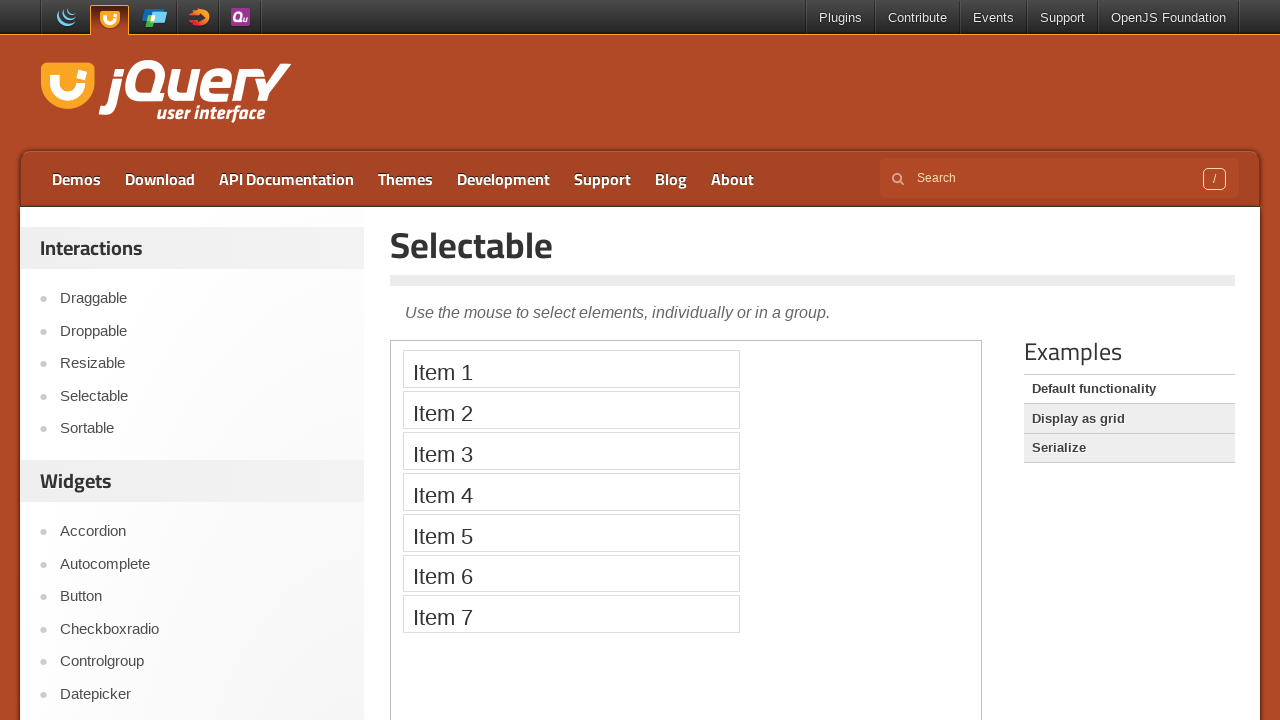

Located iframe containing selectable demo
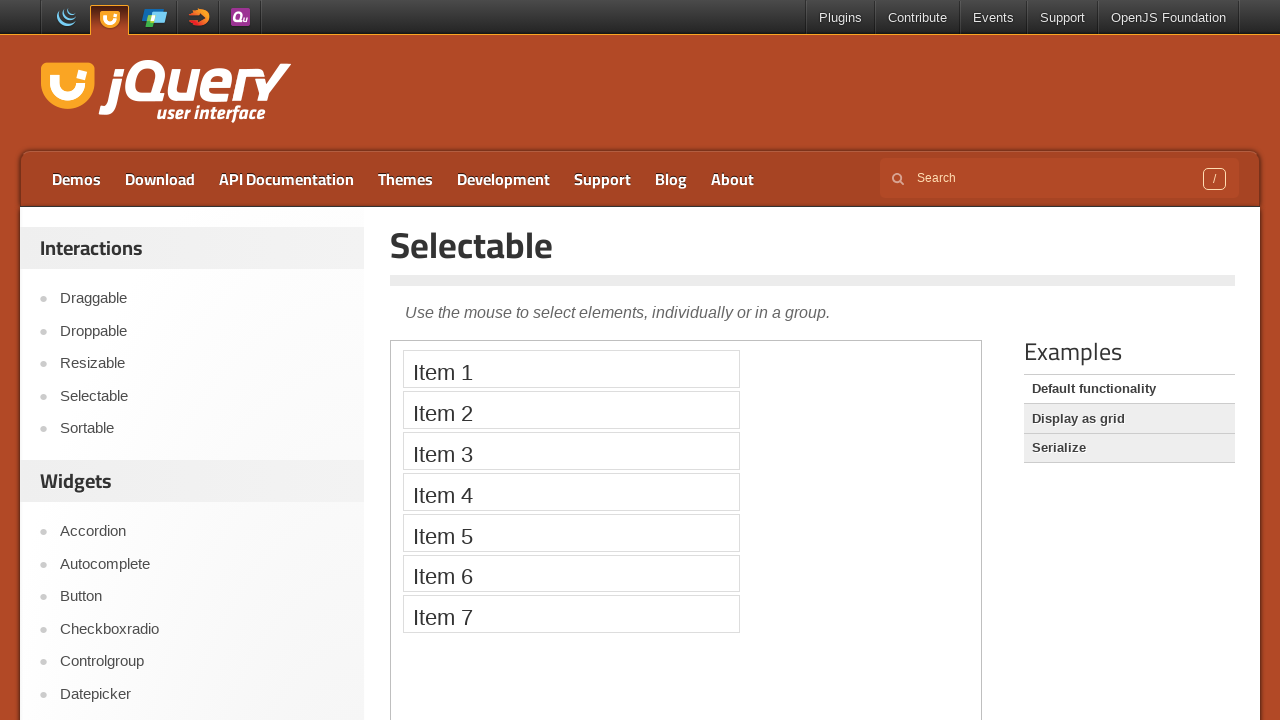

Pressed and held Control key for multi-select
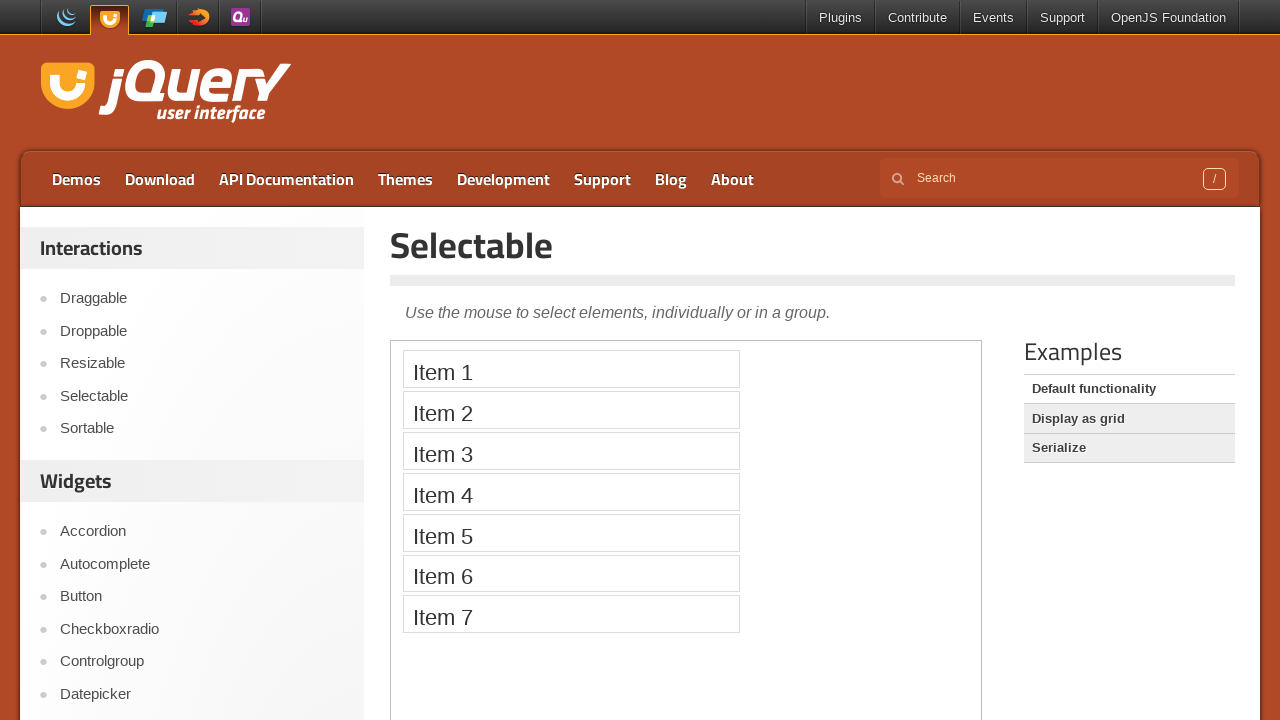

Clicked Item 1 while Control key held at (571, 369) on iframe.demo-frame >> internal:control=enter-frame >> li:has-text('Item 1')
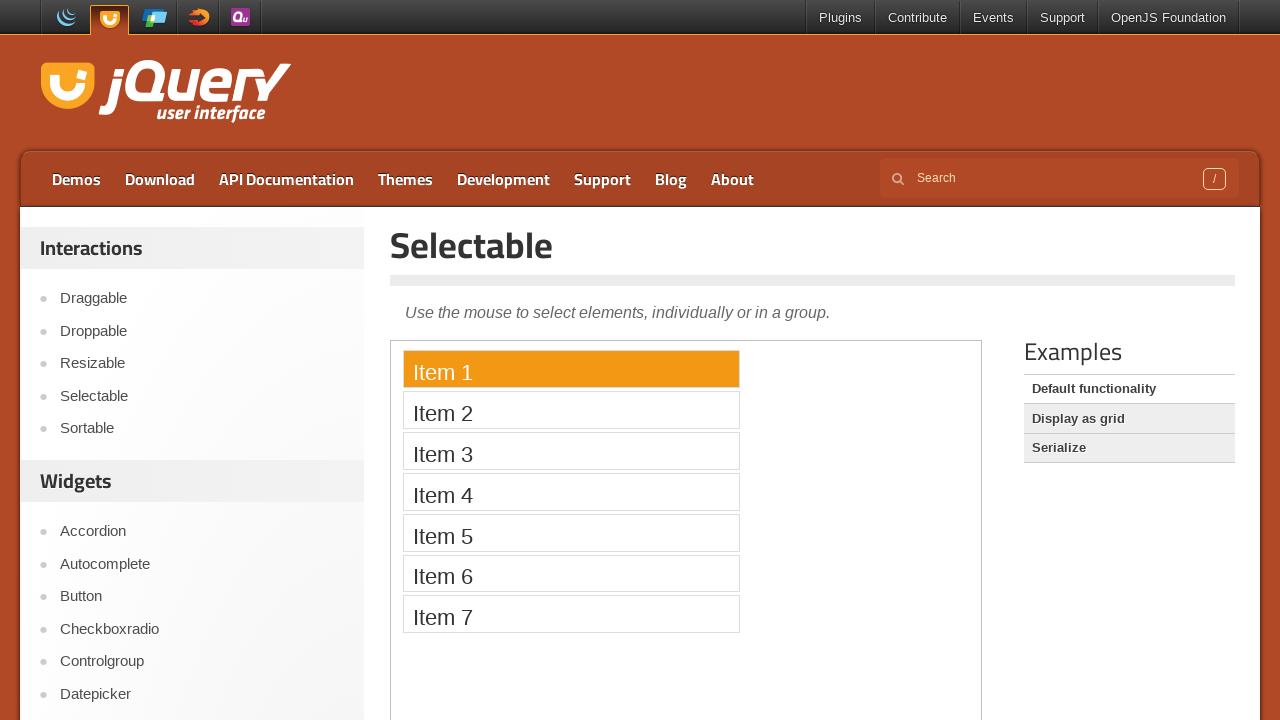

Clicked Item 3 while Control key held at (571, 451) on iframe.demo-frame >> internal:control=enter-frame >> li:has-text('Item 3')
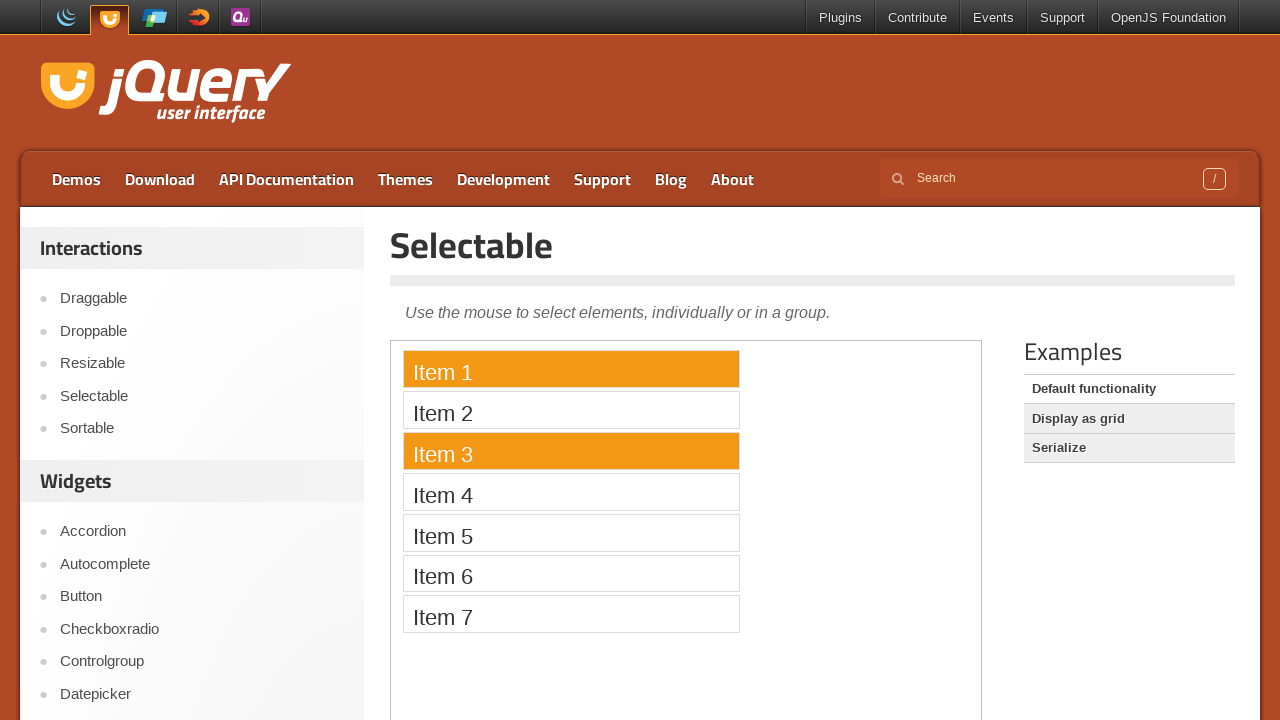

Clicked Item 5 while Control key held at (571, 532) on iframe.demo-frame >> internal:control=enter-frame >> li:has-text('Item 5')
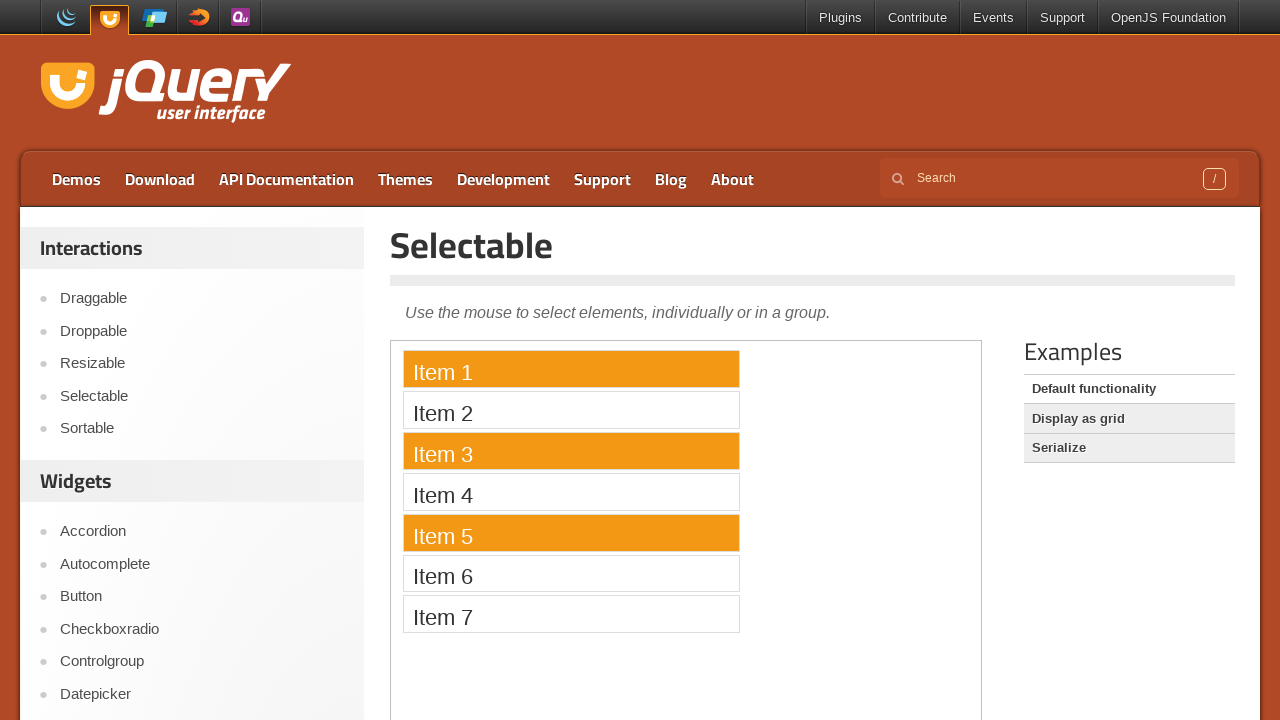

Clicked Item 7 while Control key held at (571, 614) on iframe.demo-frame >> internal:control=enter-frame >> li:has-text('Item 7')
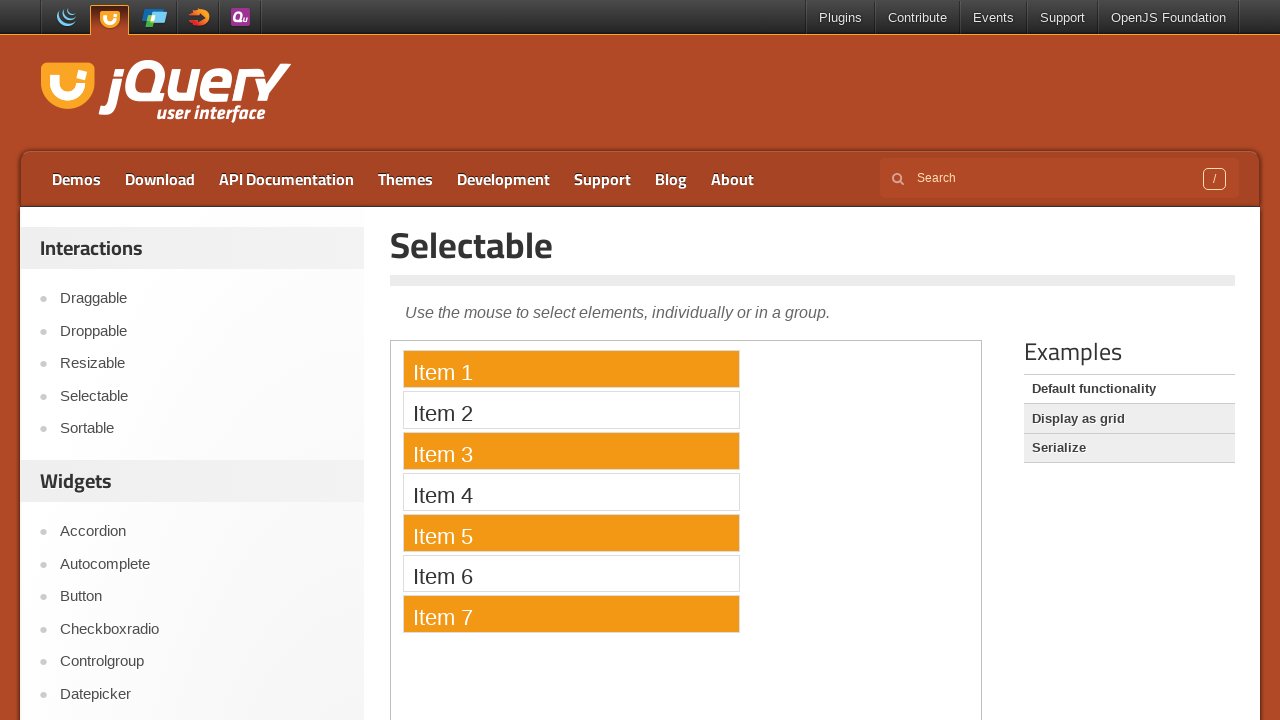

Released Control key after multi-select
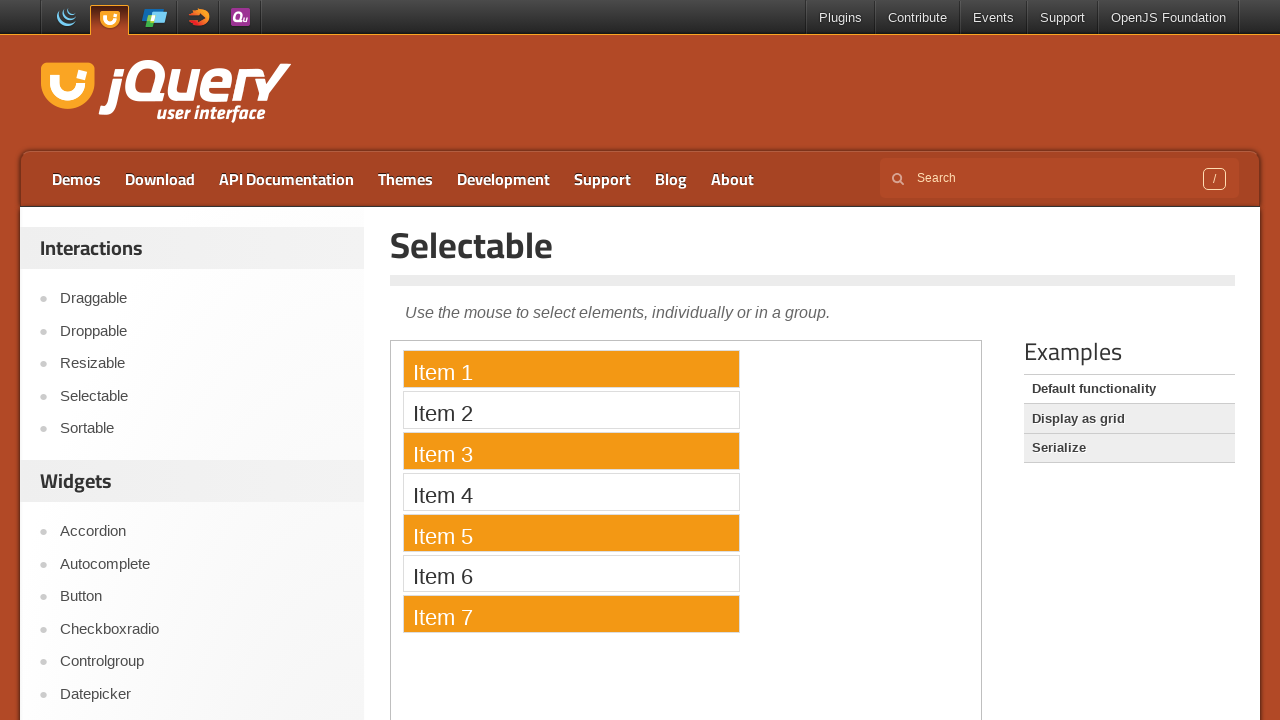

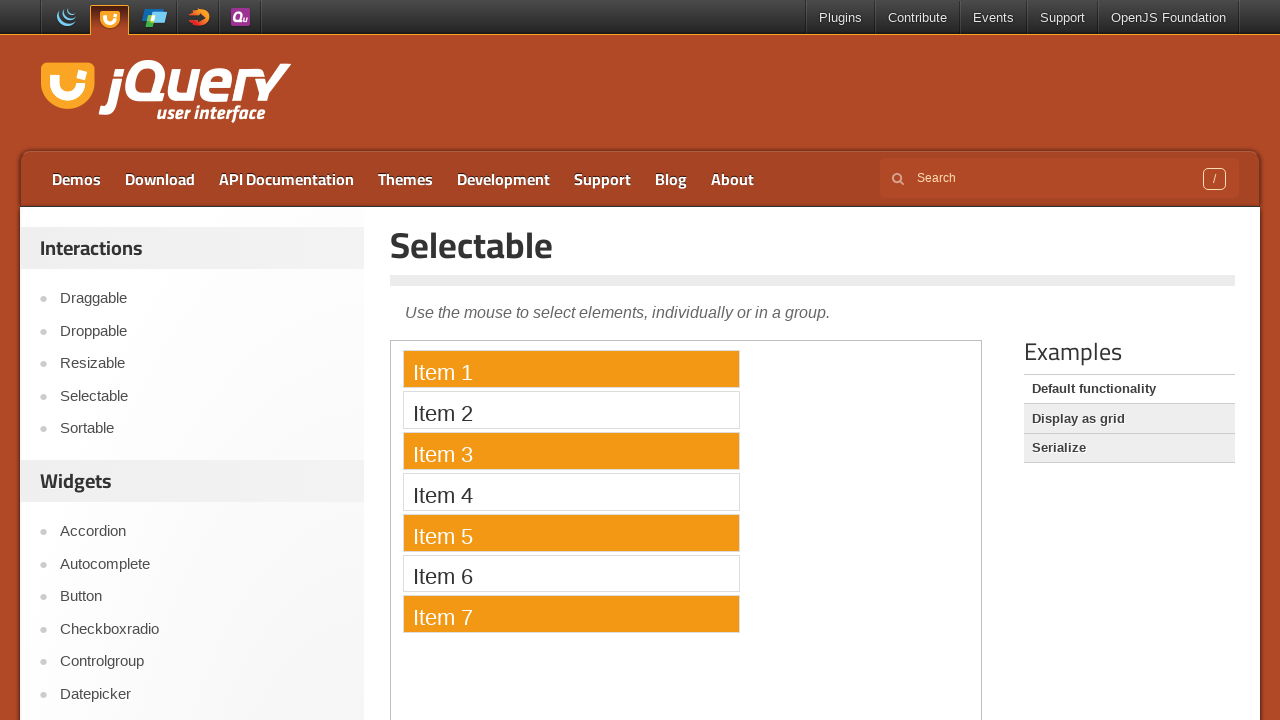